Tests drag and drop functionality by dragging element A to element B's position

Starting URL: https://the-internet.herokuapp.com/drag_and_drop

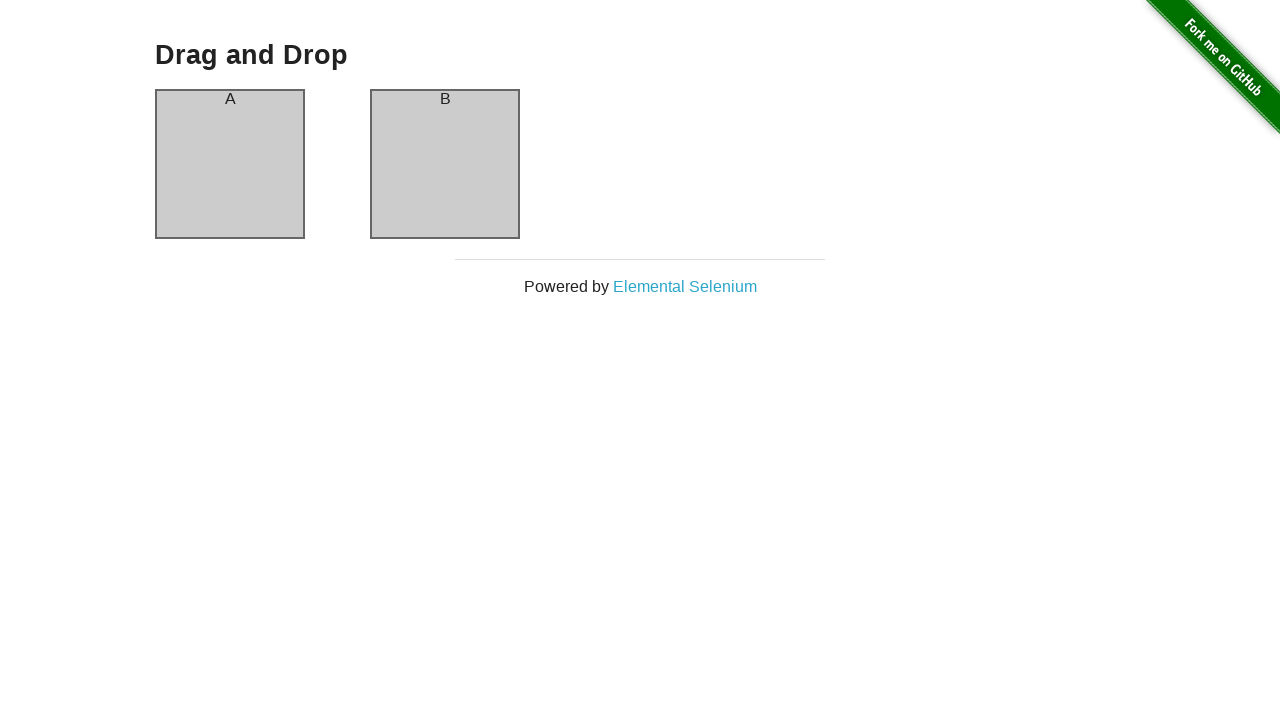

Located element A by header text
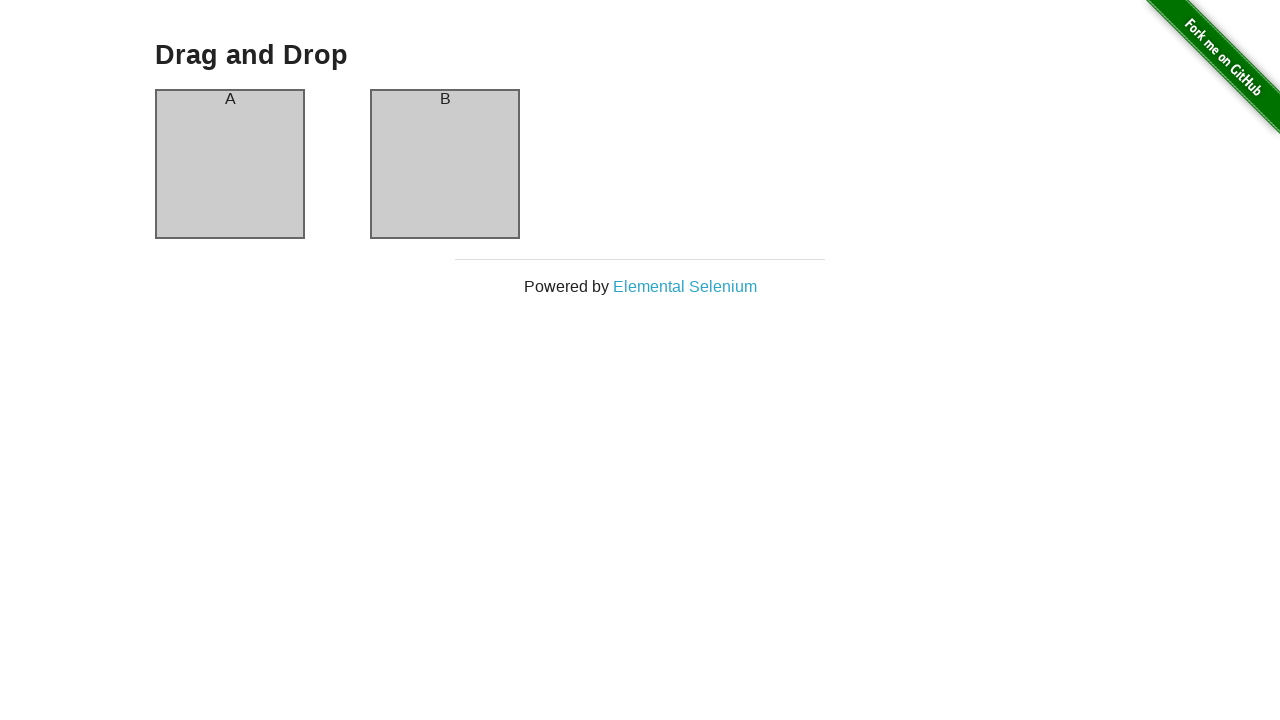

Located element B by header text
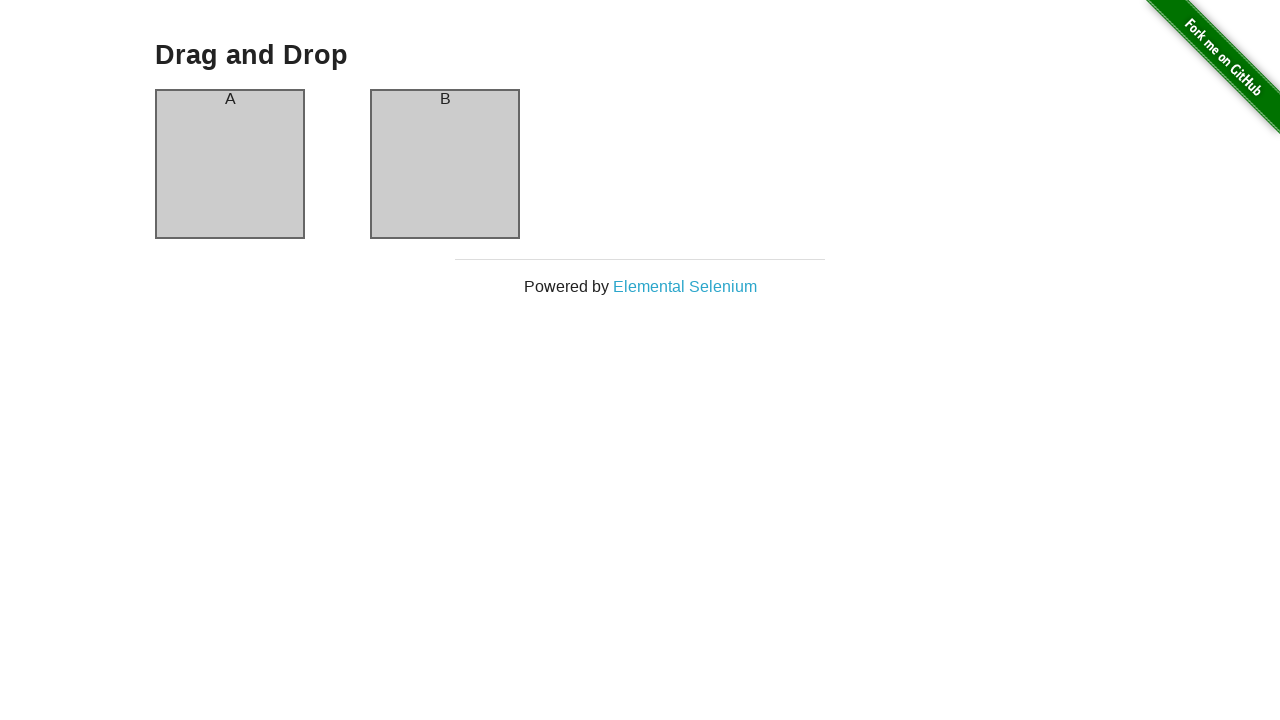

Dragged element A to element B's position at (445, 99)
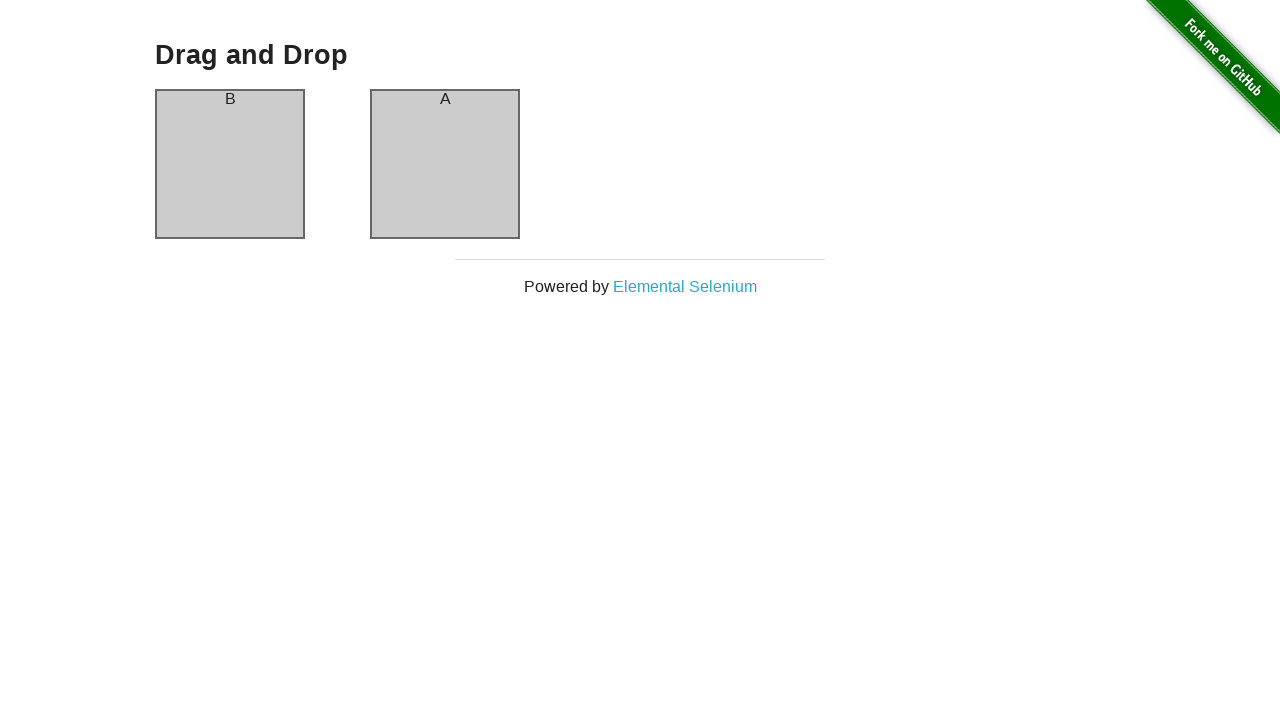

Waited for 1 second to observe drag and drop result
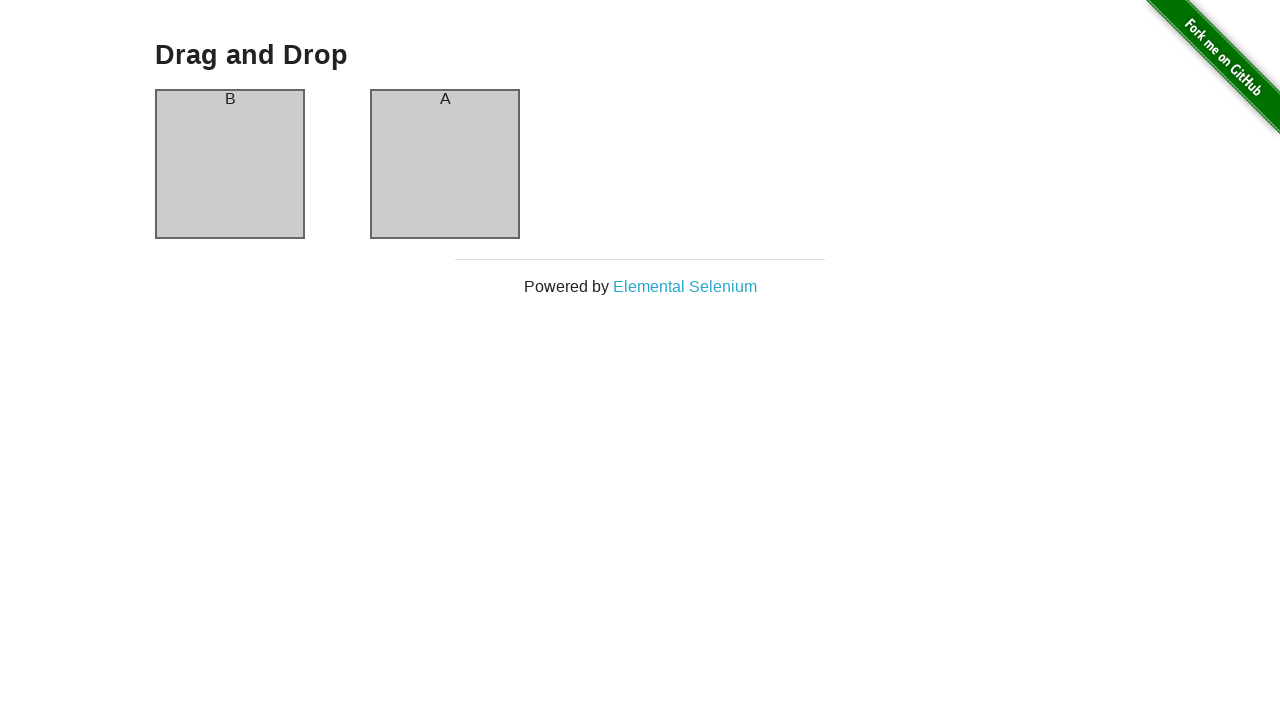

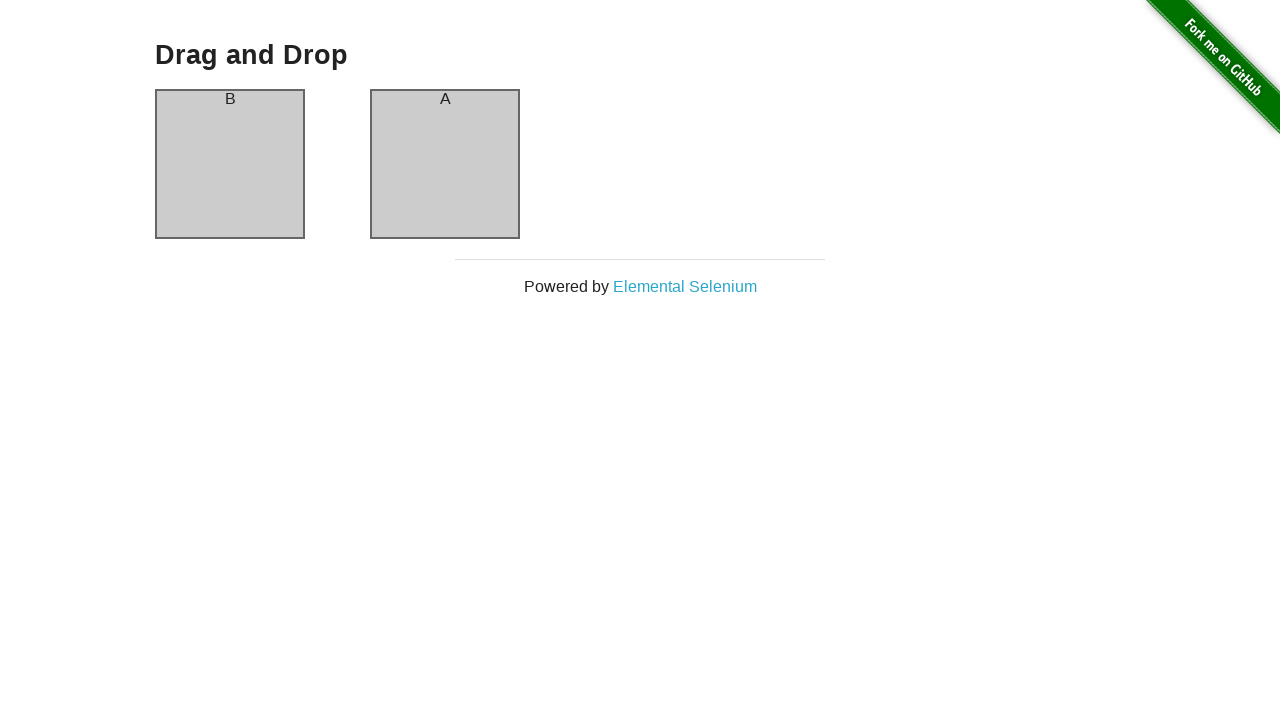